Tests dynamic dropdown functionality by selecting origin and destination cities from dependent dropdowns

Starting URL: https://rahulshettyacademy.com/dropdownsPractise/

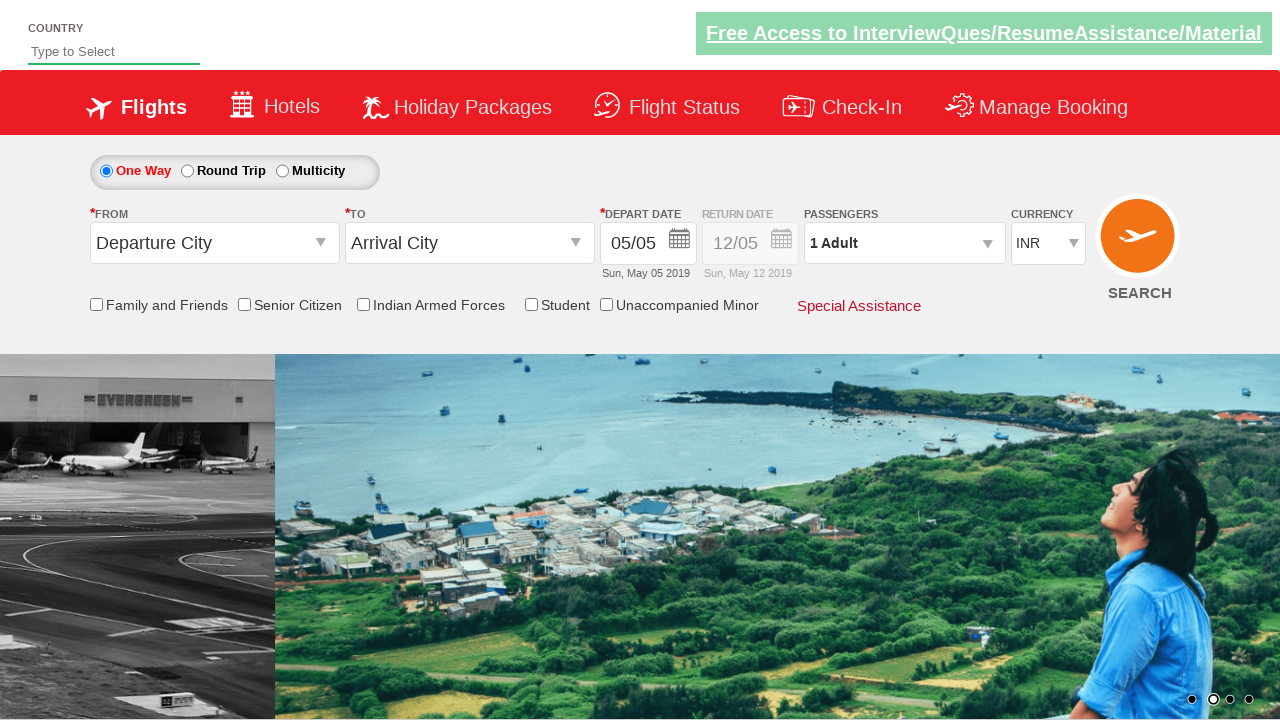

Clicked on the origin station dropdown at (214, 243) on #ctl00_mainContent_ddl_originStation1_CTXT
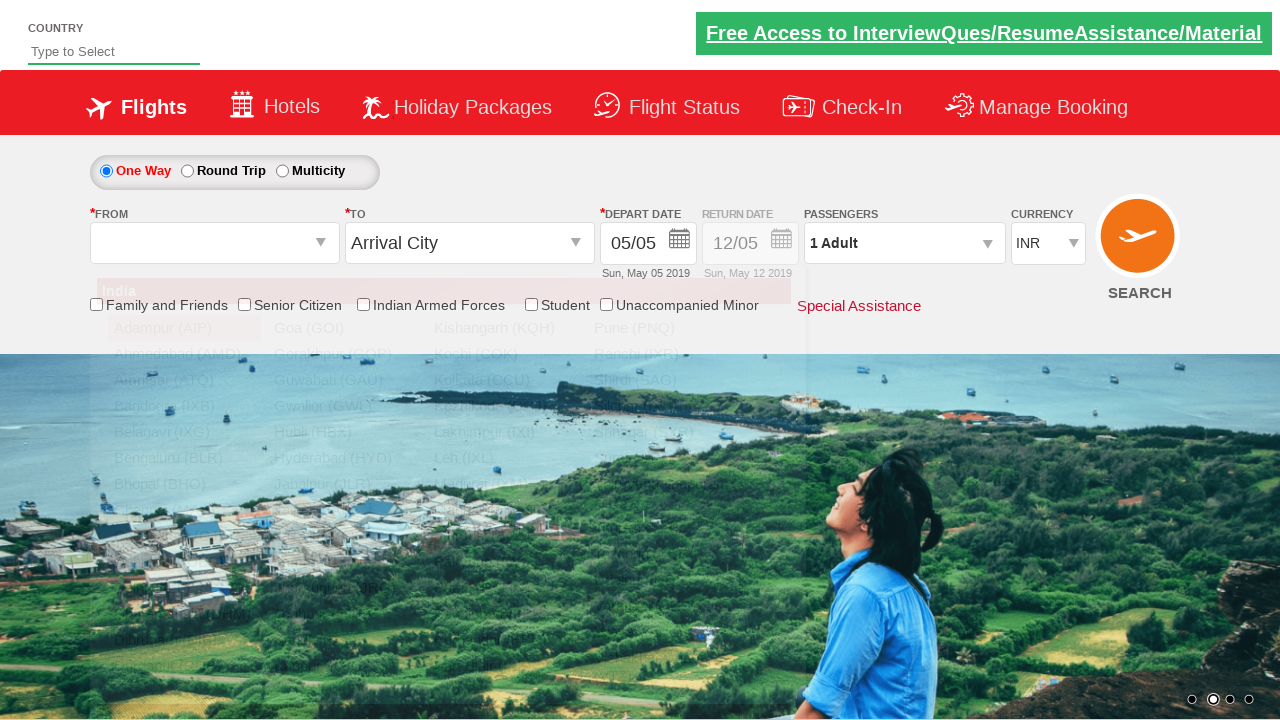

Selected Bangalore (BLR) as origin city at (184, 458) on xpath=//div[@id='glsctl00_mainContent_ddl_originStation1_CTNR'] //a[@value='BLR'
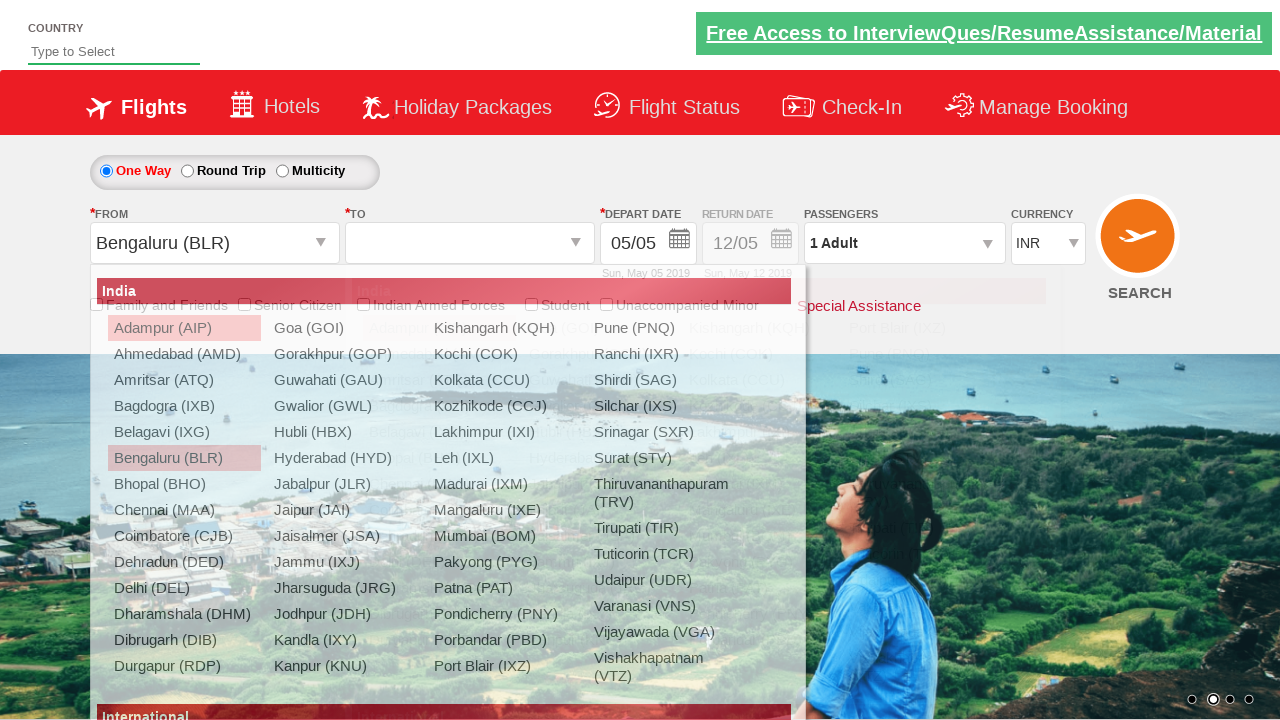

Waited for destination dropdown to be ready
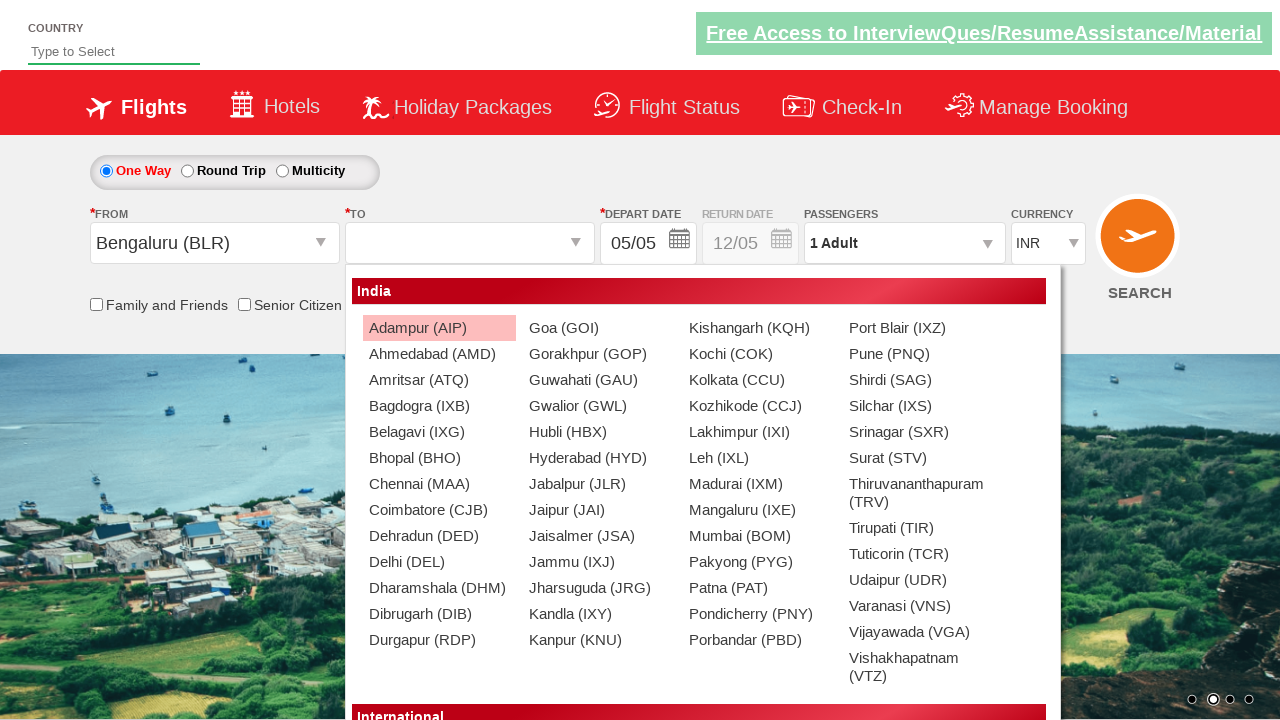

Selected Chennai (MAA) as destination city at (439, 484) on xpath=//div[@id='glsctl00_mainContent_ddl_destinationStation1_CTNR'] //a[@value=
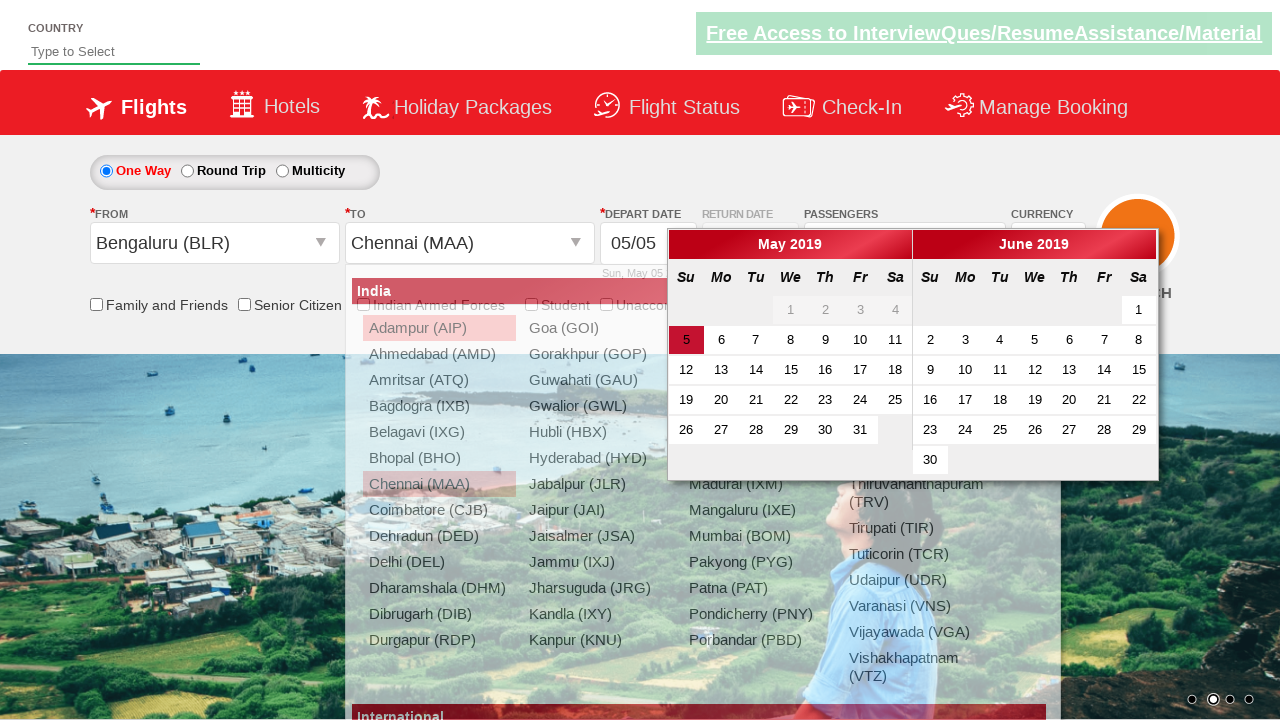

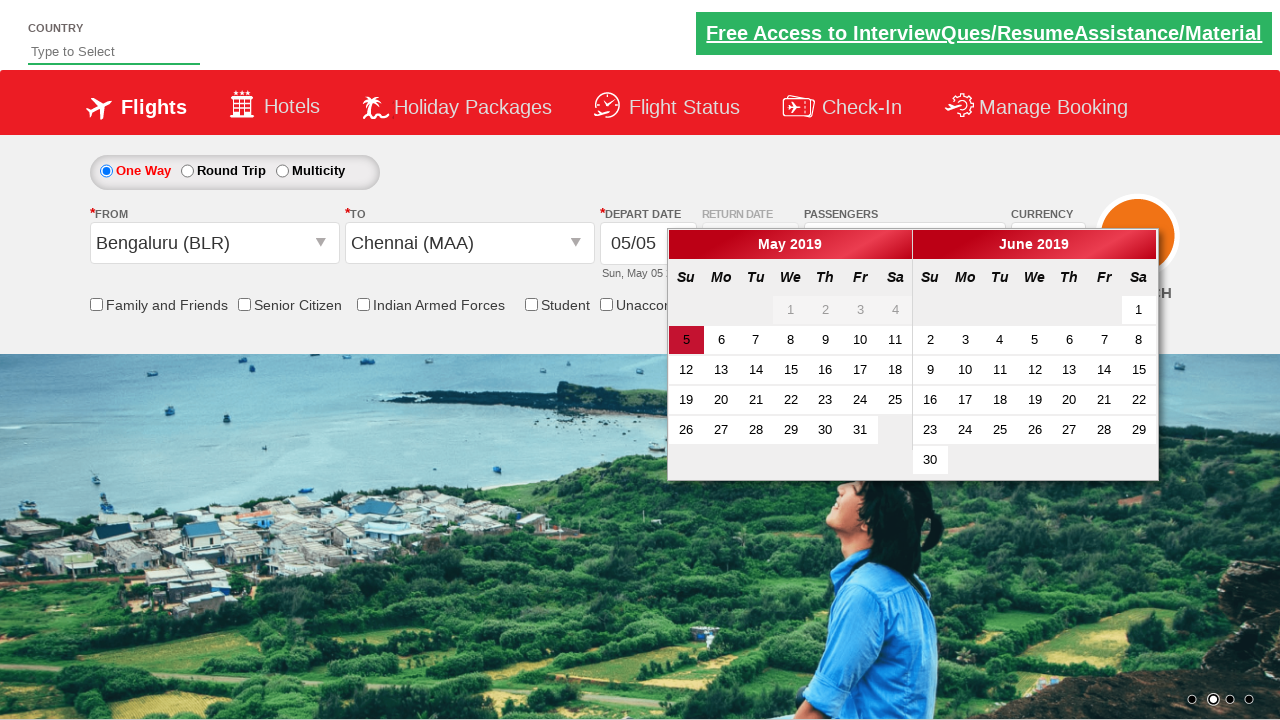